Fills a registration form using TAB key navigation, entering first name, last name, email, and phone number

Starting URL: https://naveenautomationlabs.com/opencart/index.php?route=account/register

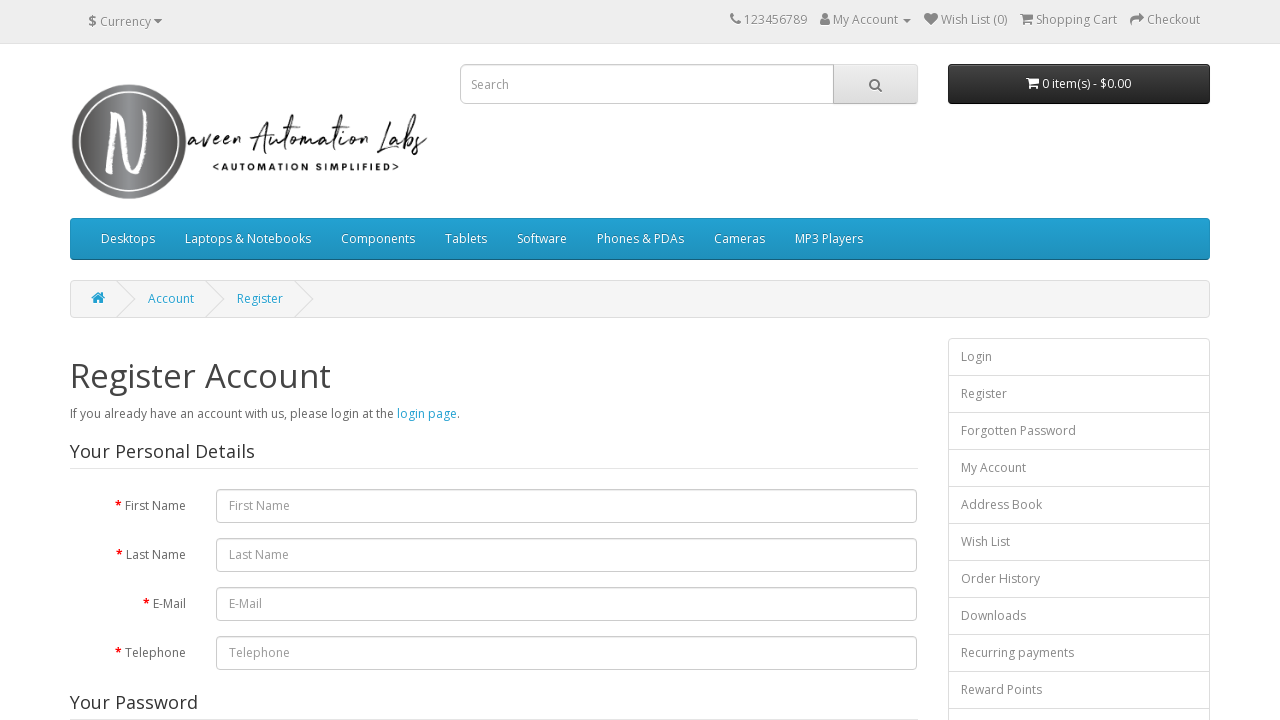

Located first name input field
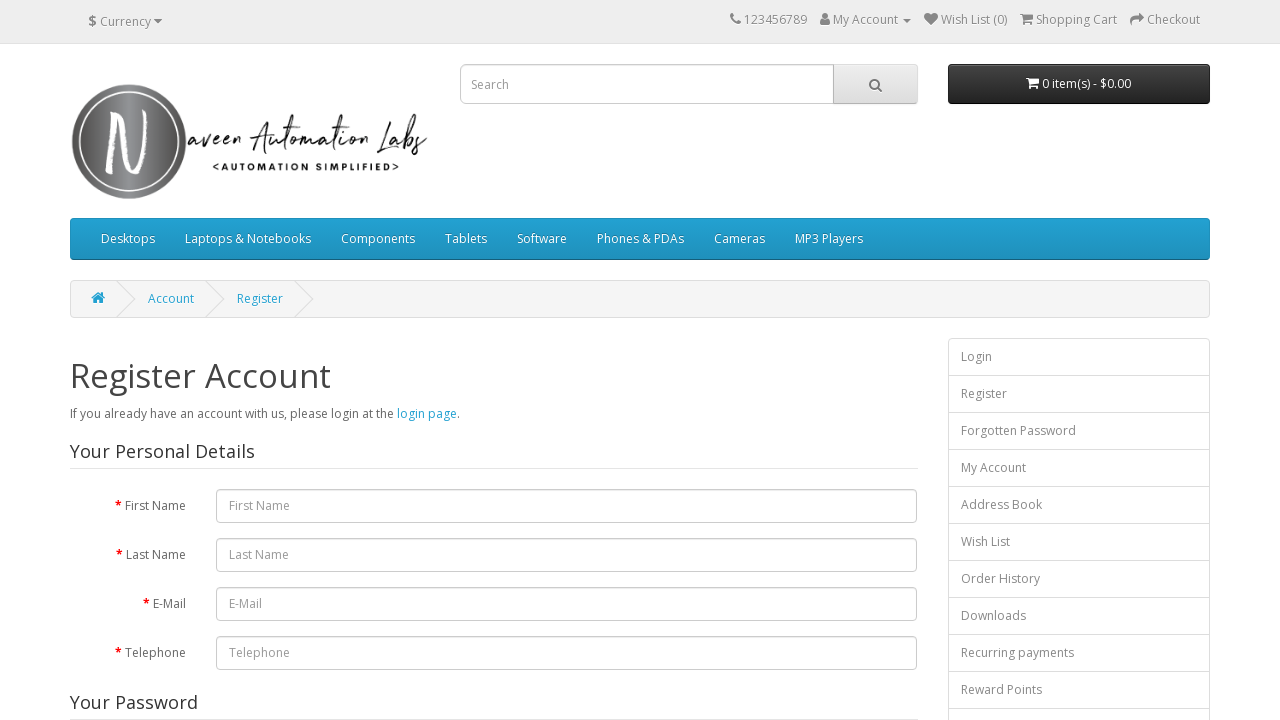

Filled first name field with 'Nishant' on #input-firstname
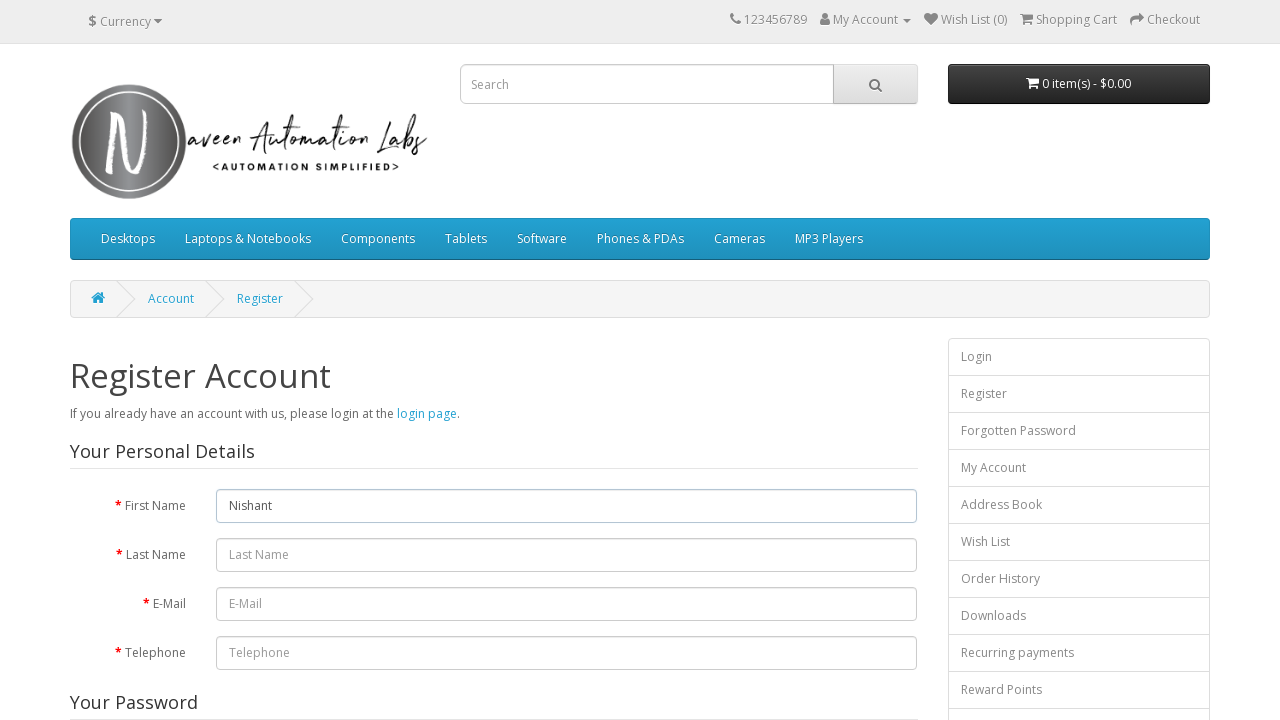

Pressed Tab to move to last name field
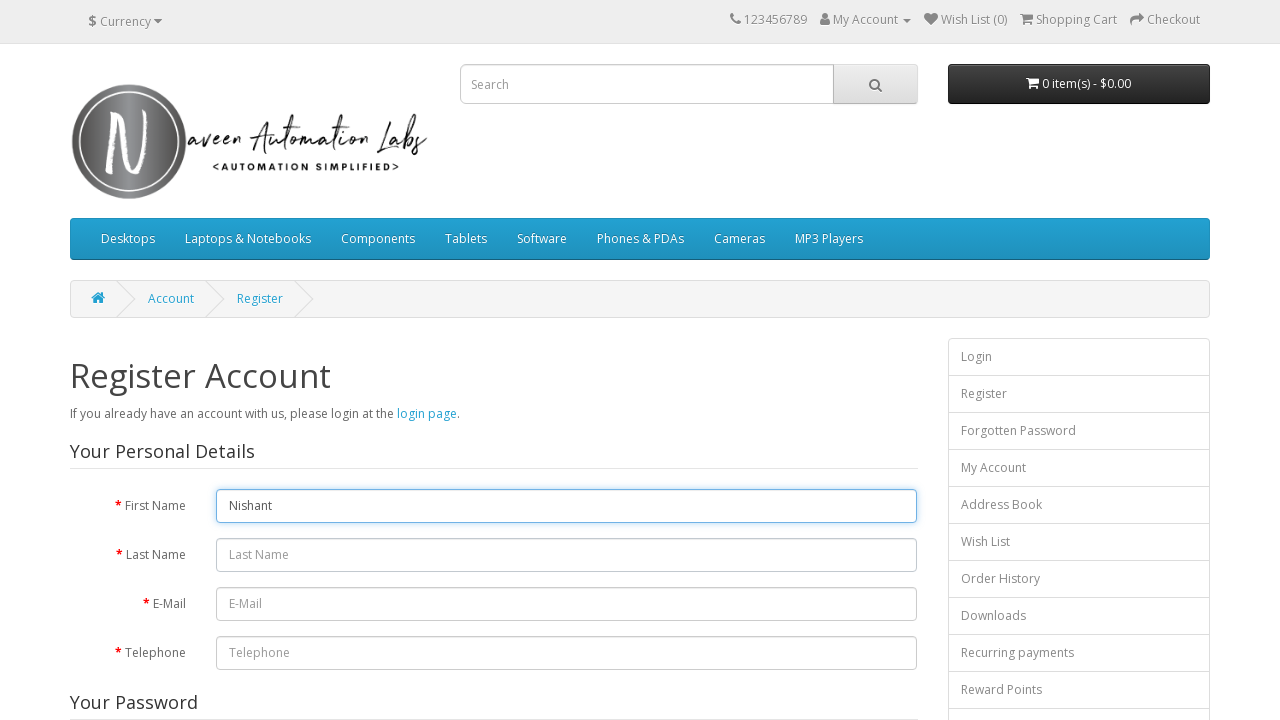

Entered last name 'Goel'
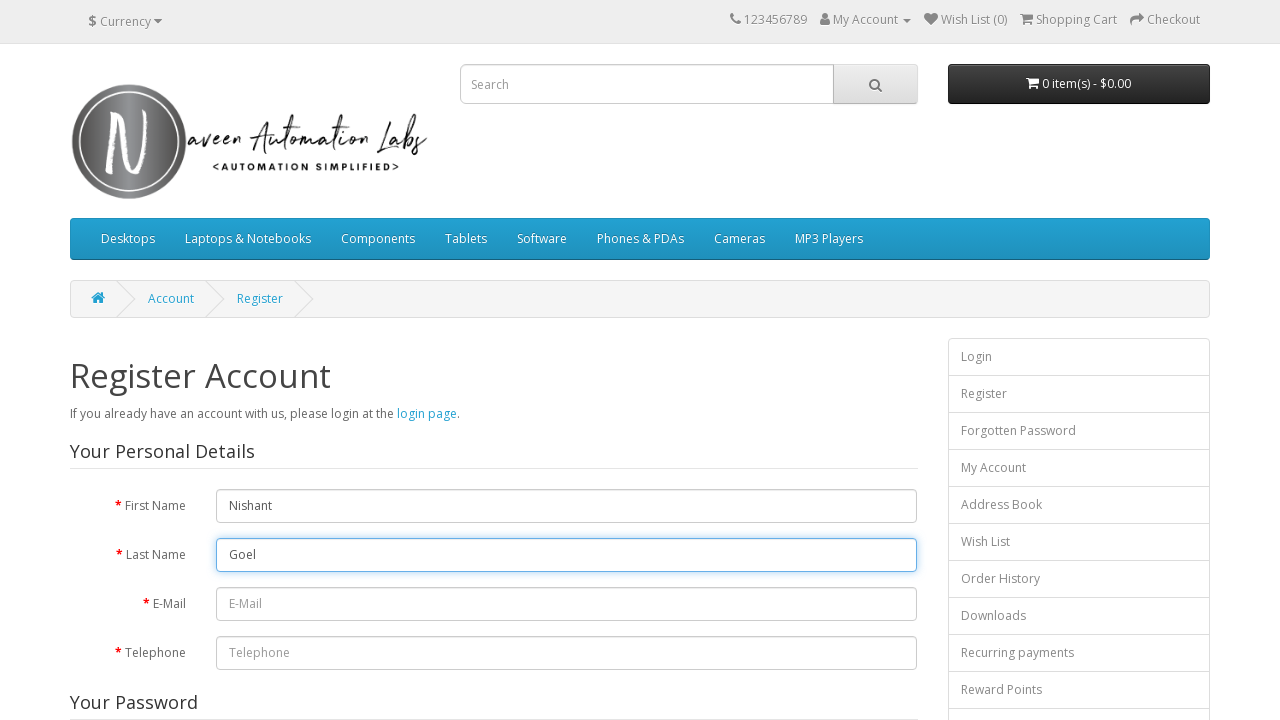

Pressed Tab to move to email field
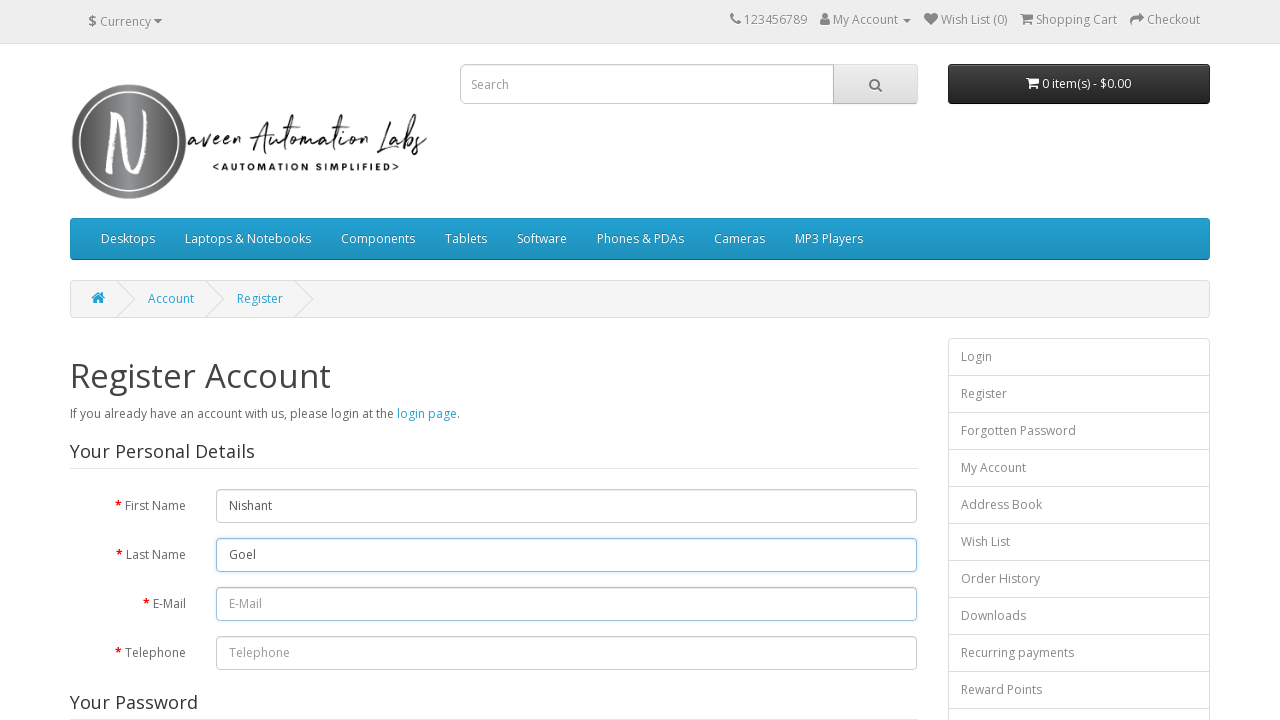

Entered email 'nishant@gmail.com'
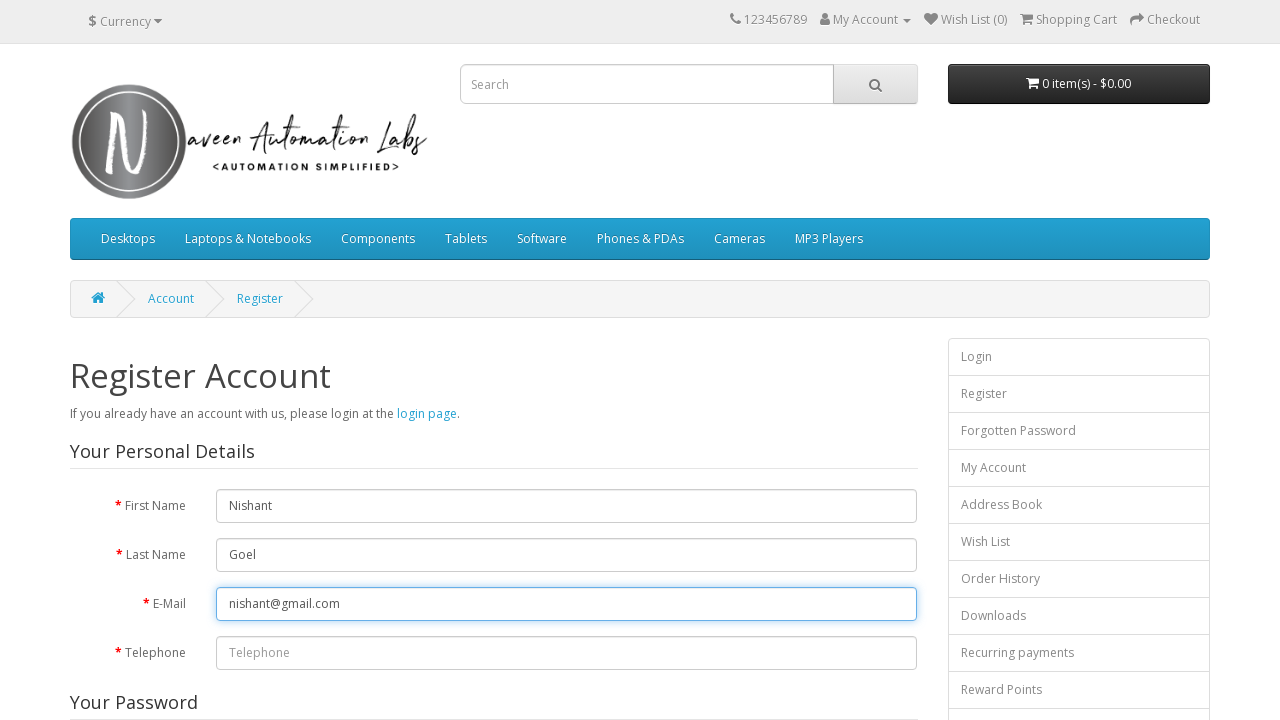

Pressed Tab to move to telephone field
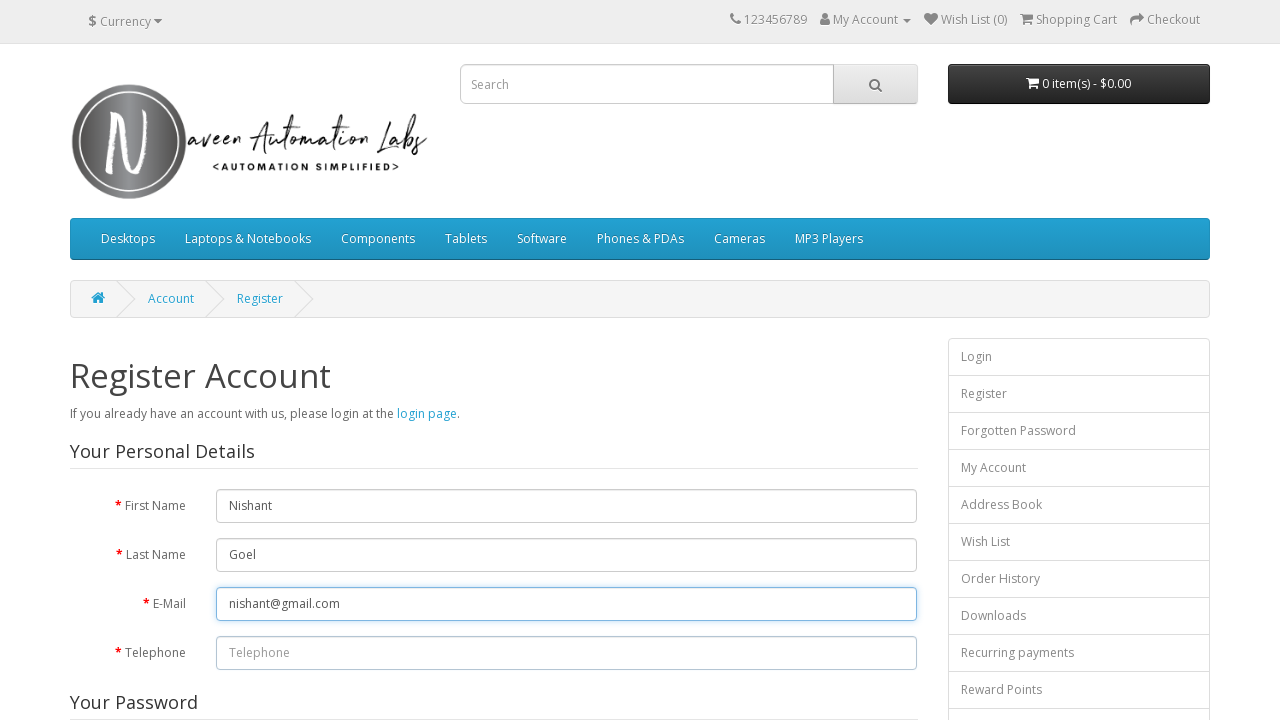

Entered telephone number '9876545677'
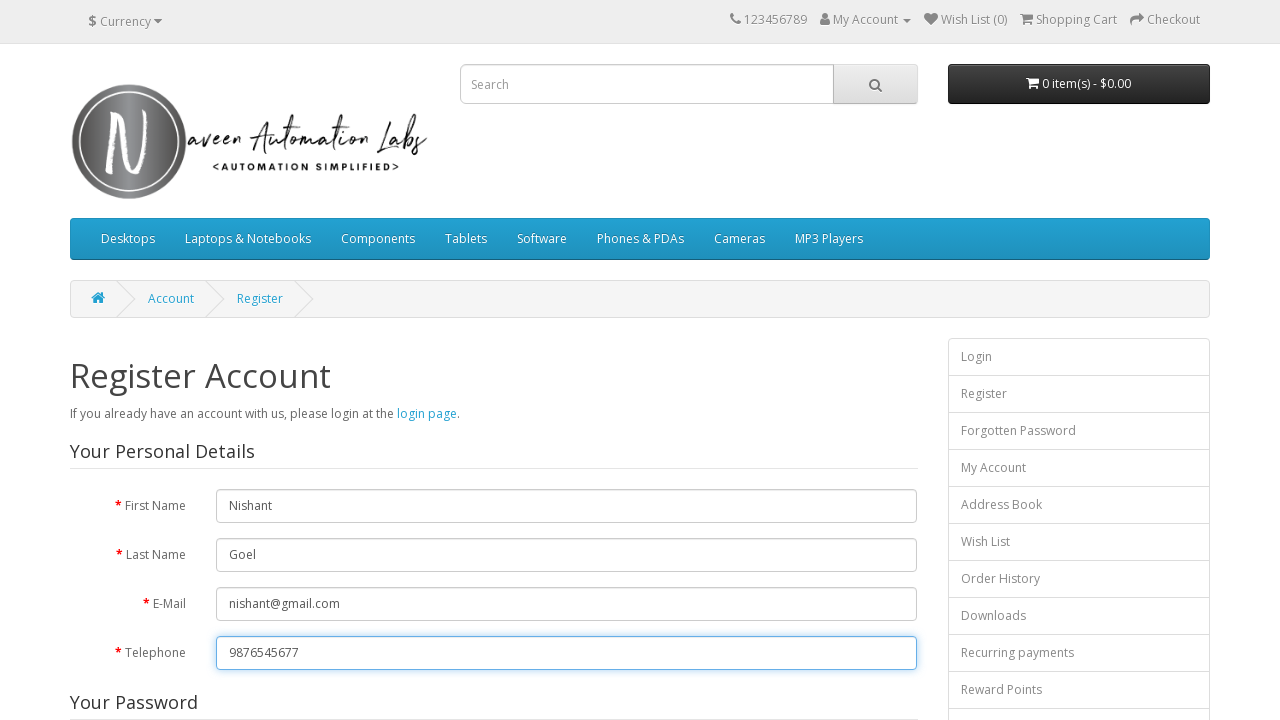

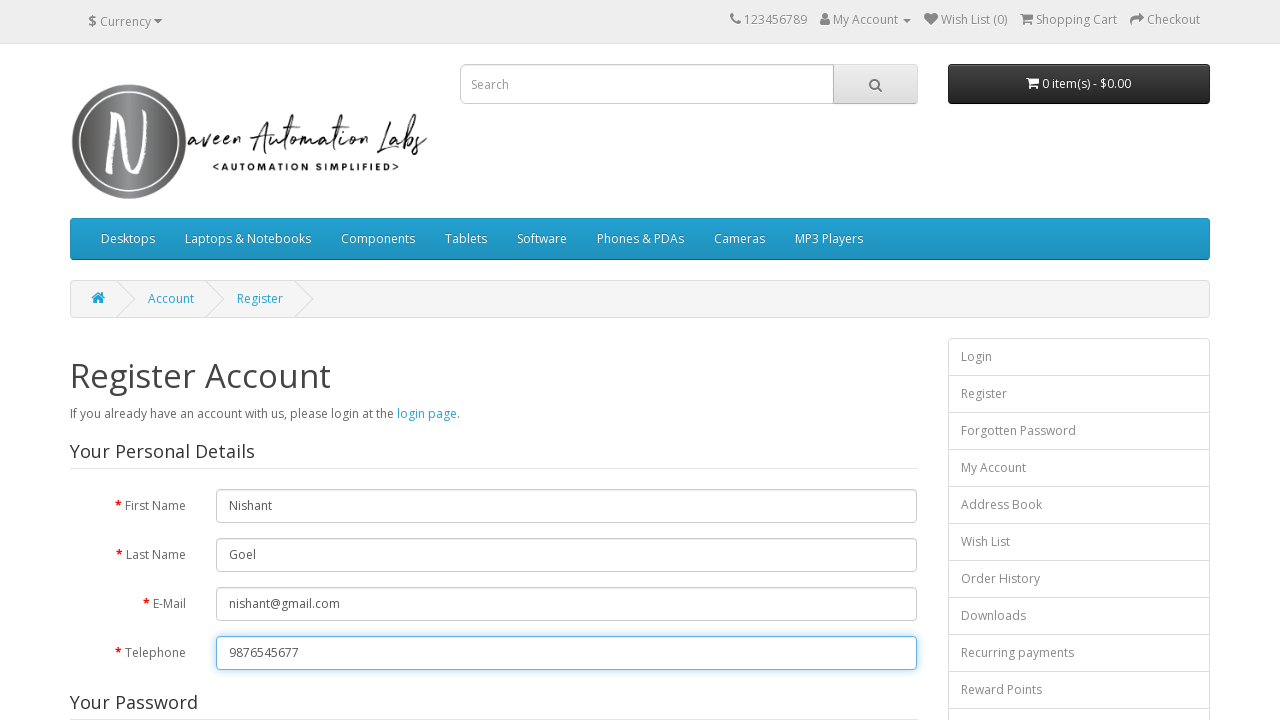